Tests product search functionality by searching for a product on the landing page, navigating to offers page, and verifying the same product exists there

Starting URL: https://rahulshettyacademy.com/seleniumPractise/#/

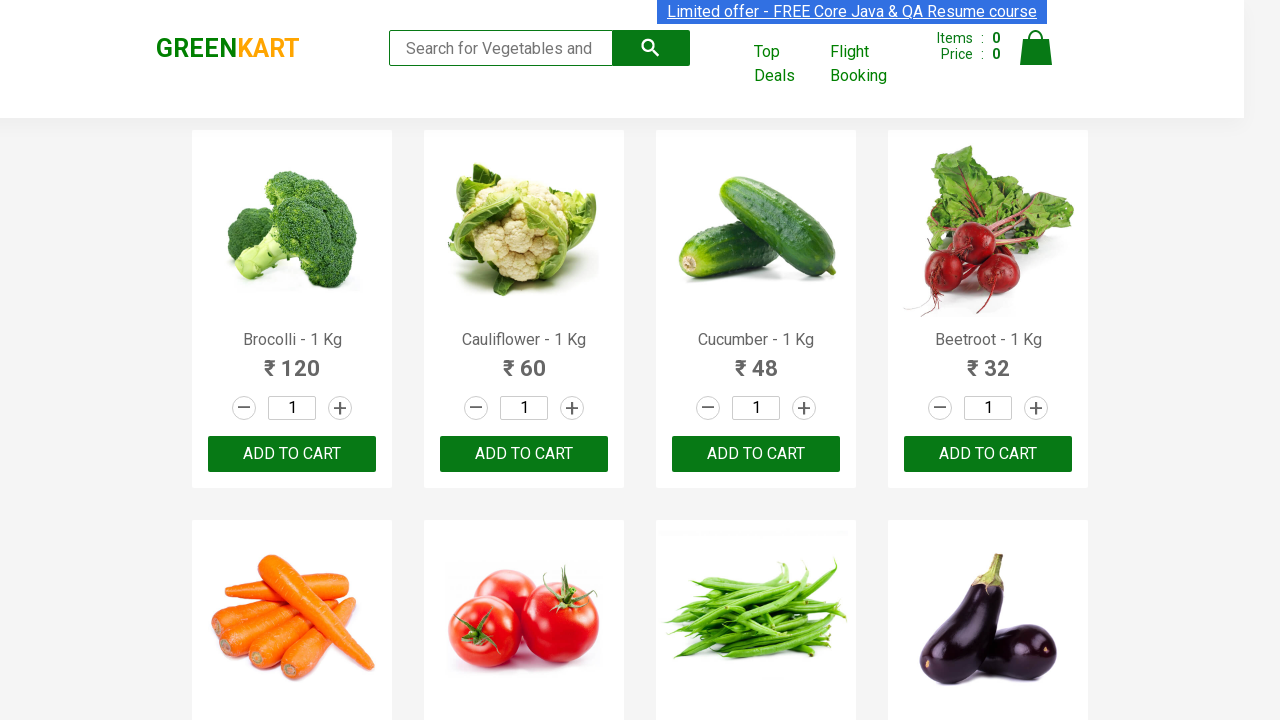

Filled search field with 'Tom' on landing page on //input[@type='search']
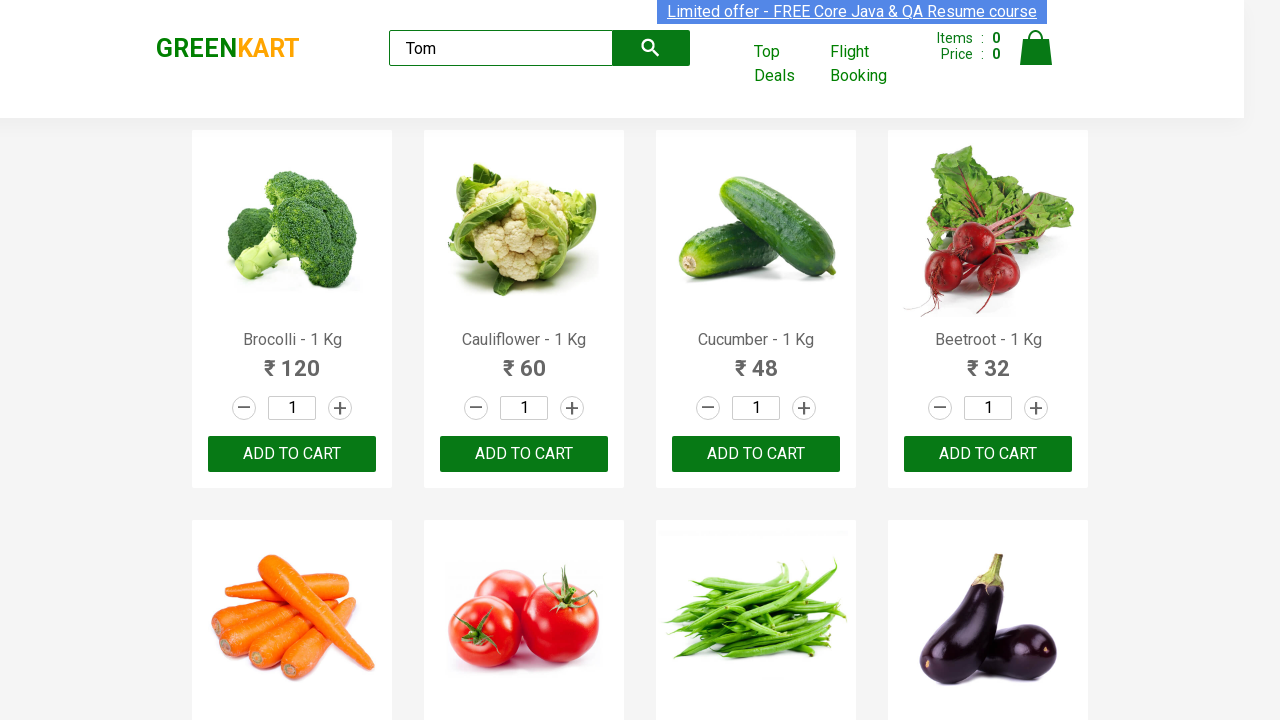

Retrieved product name from landing page: Tomato - 1 Kg
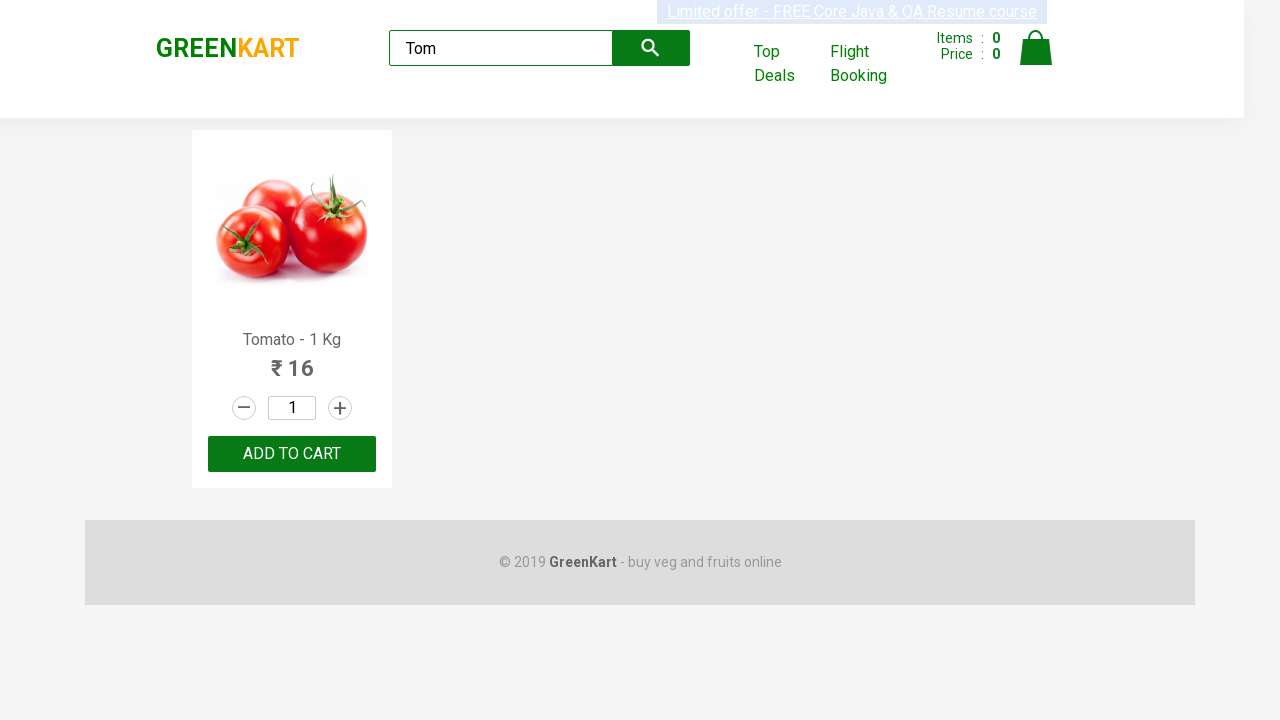

Extracted product name 'Tomato' from full product text
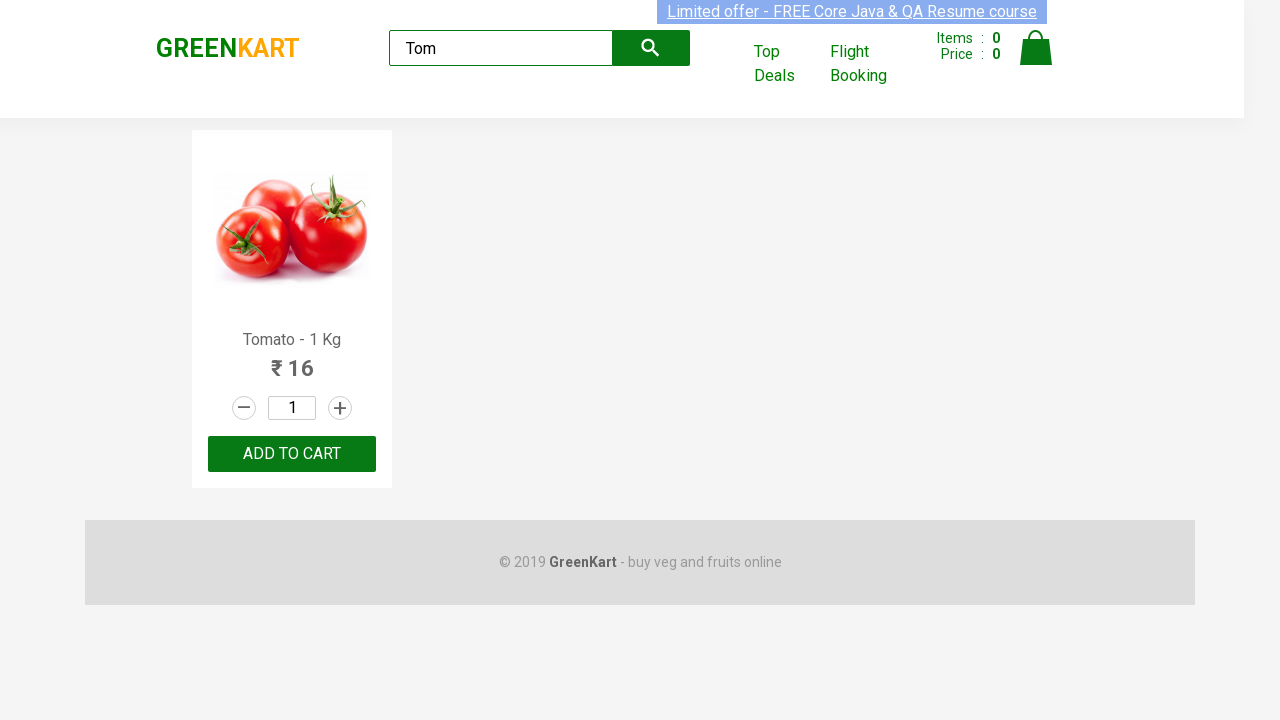

Clicked on 'Top Deals' link to navigate to offers page at (787, 64) on text=Top Deals
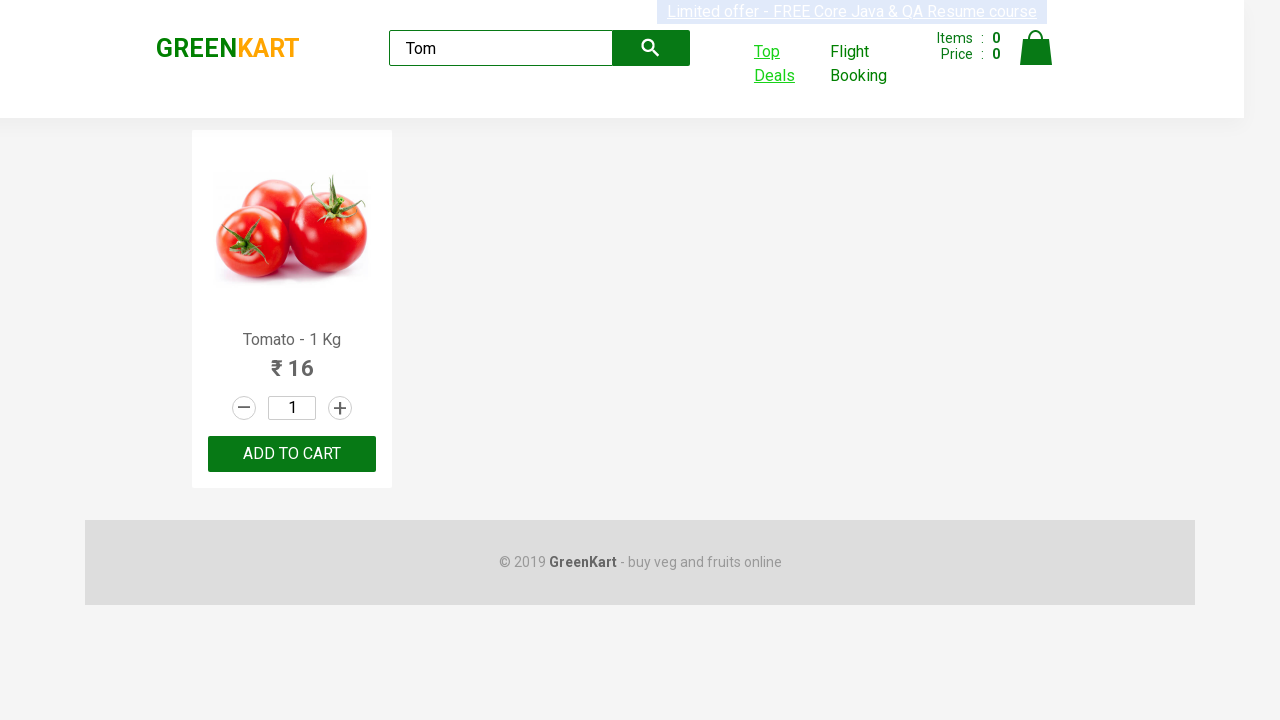

Switched to new tab/window containing offers page
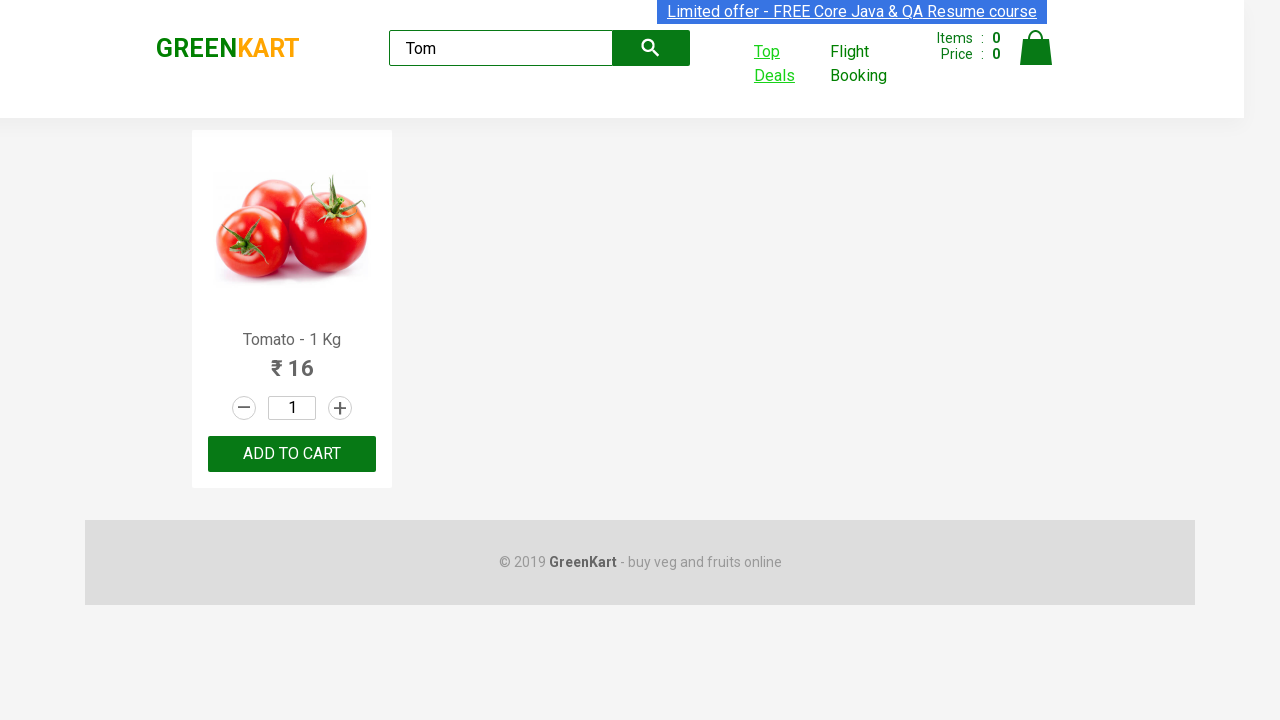

Filled search field with 'Tom' on offers page on #search-field
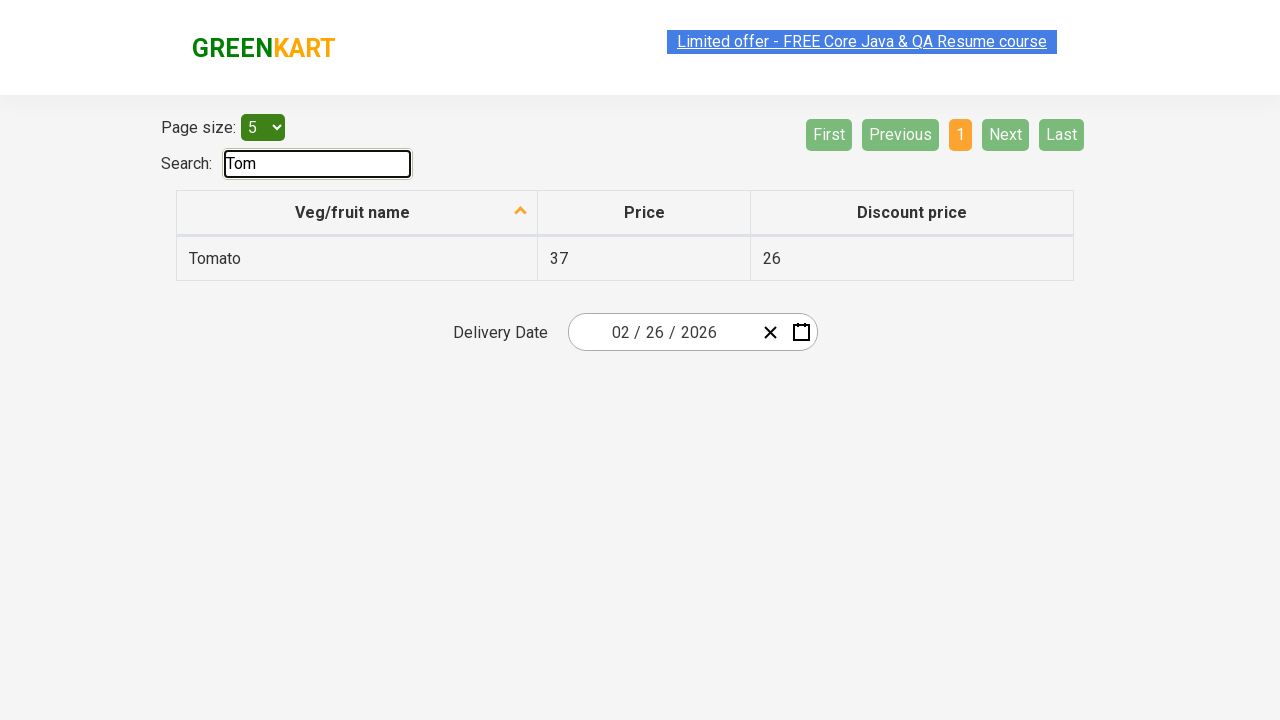

Retrieved product name from offers page search results
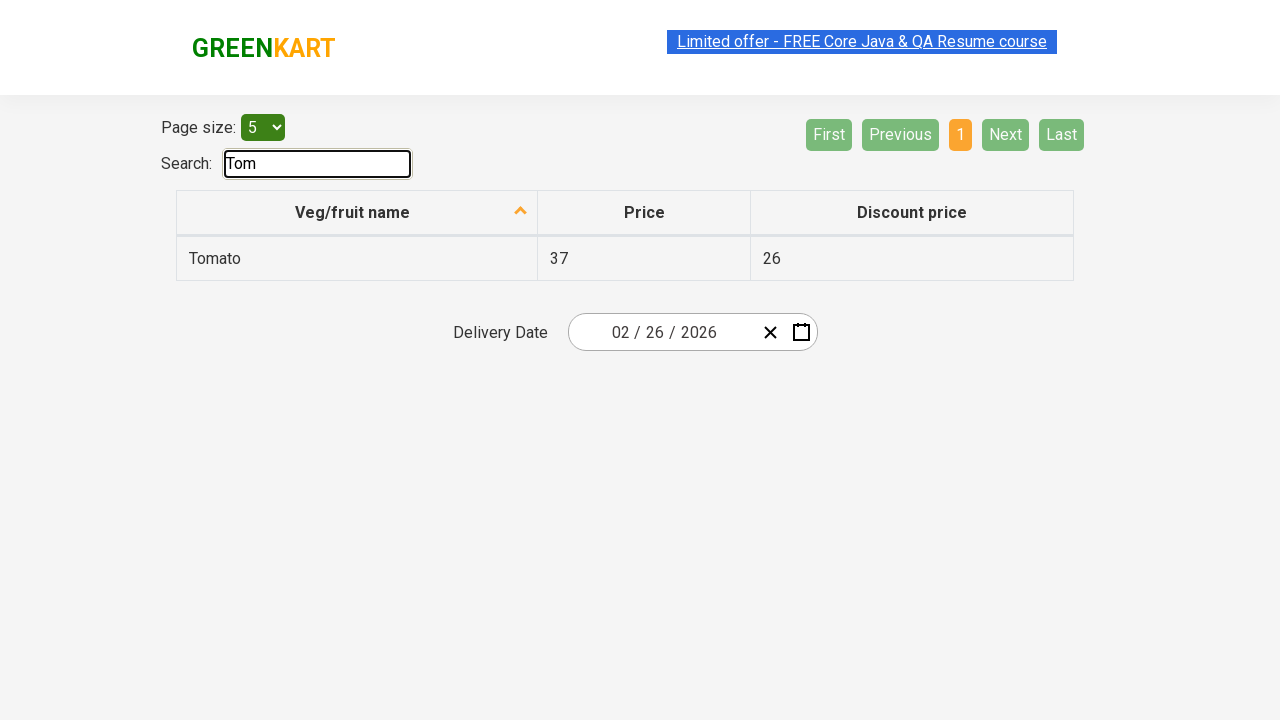

Verified product names match: 'Tomato' found on both pages
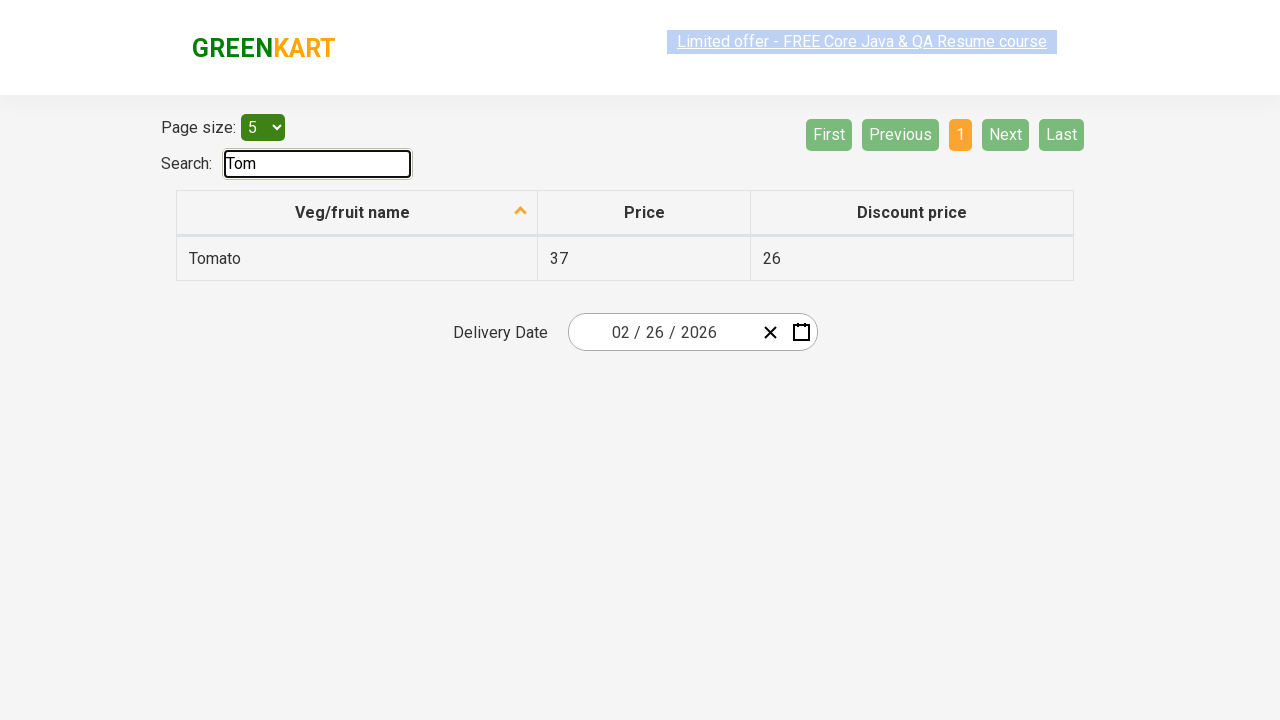

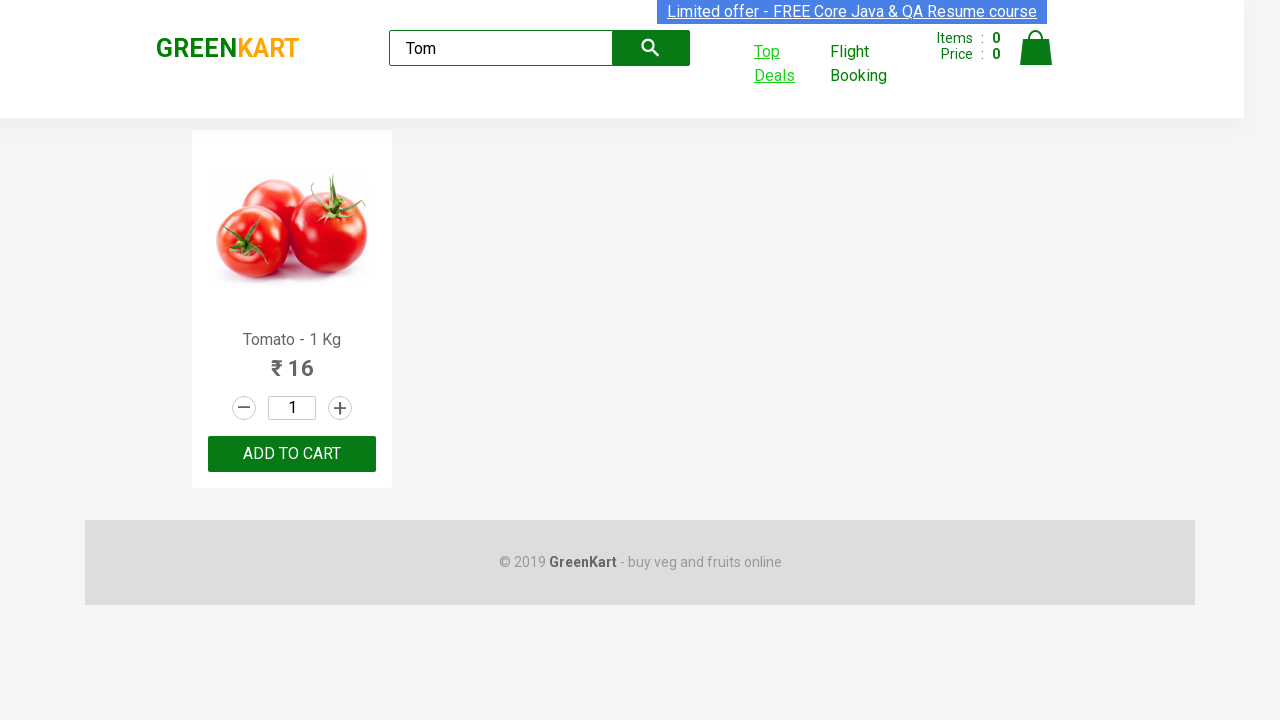